Tests delayed alert functionality by clicking a button that triggers an alert after 5 seconds and accepting it

Starting URL: https://demoqa.com/alerts

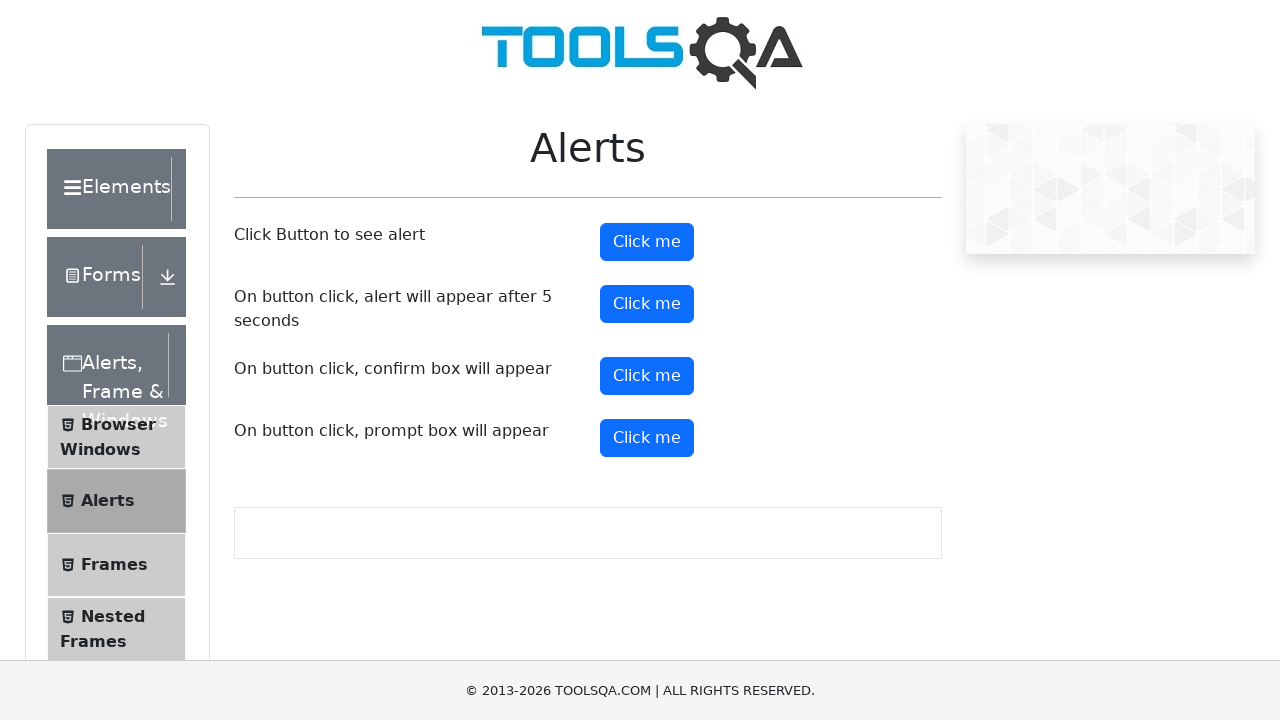

Set up dialog handler to automatically accept alerts
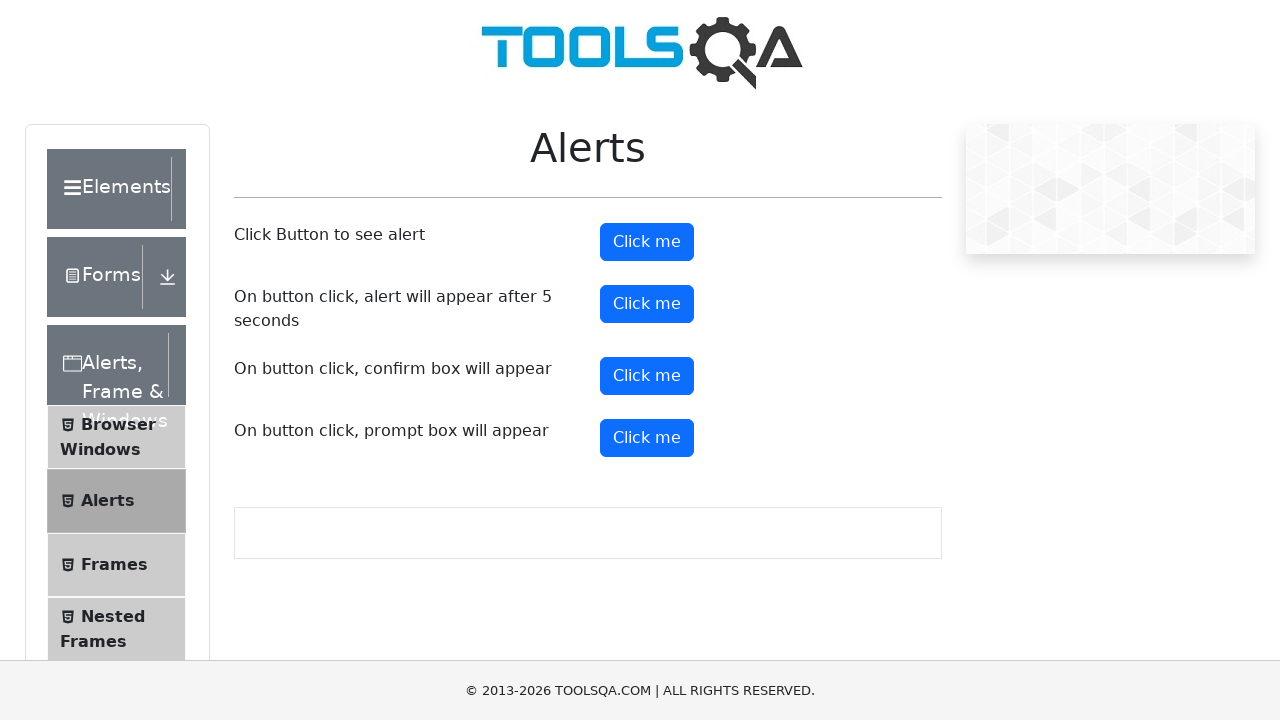

Clicked button to trigger delayed alert (5 second delay) at (647, 304) on #timerAlertButton
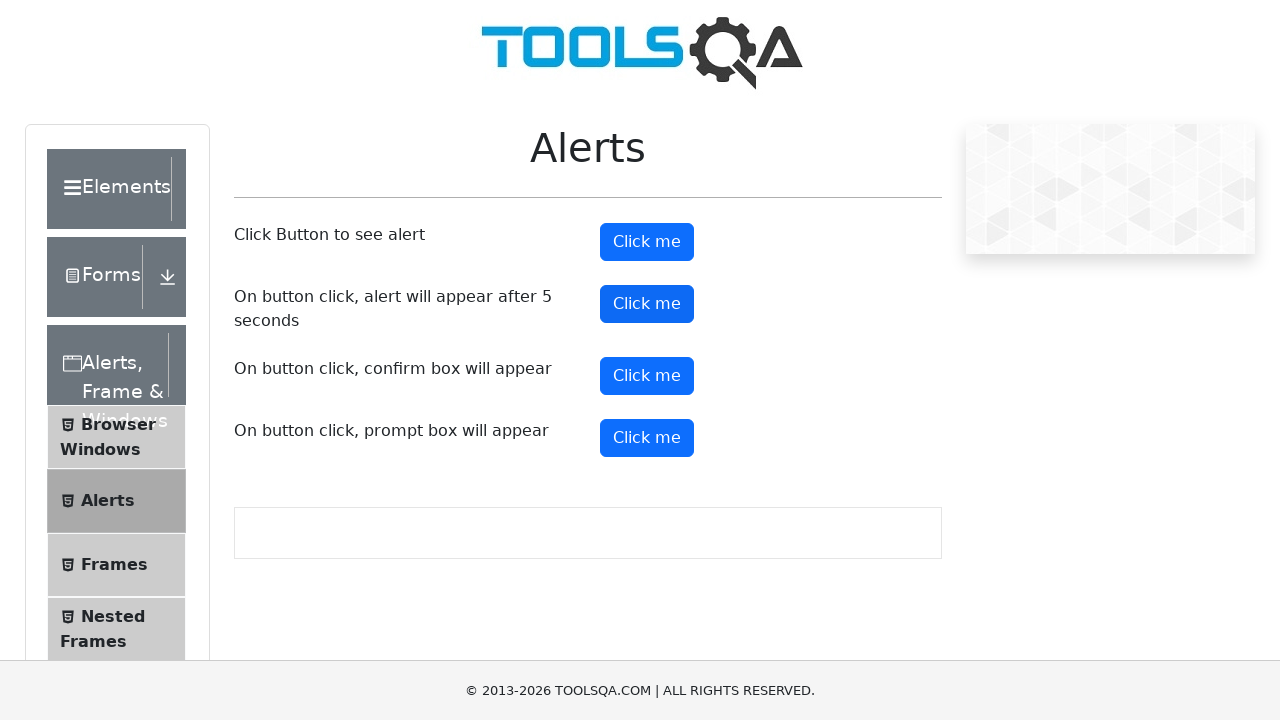

Waited for delayed alert to appear and auto-accepted it
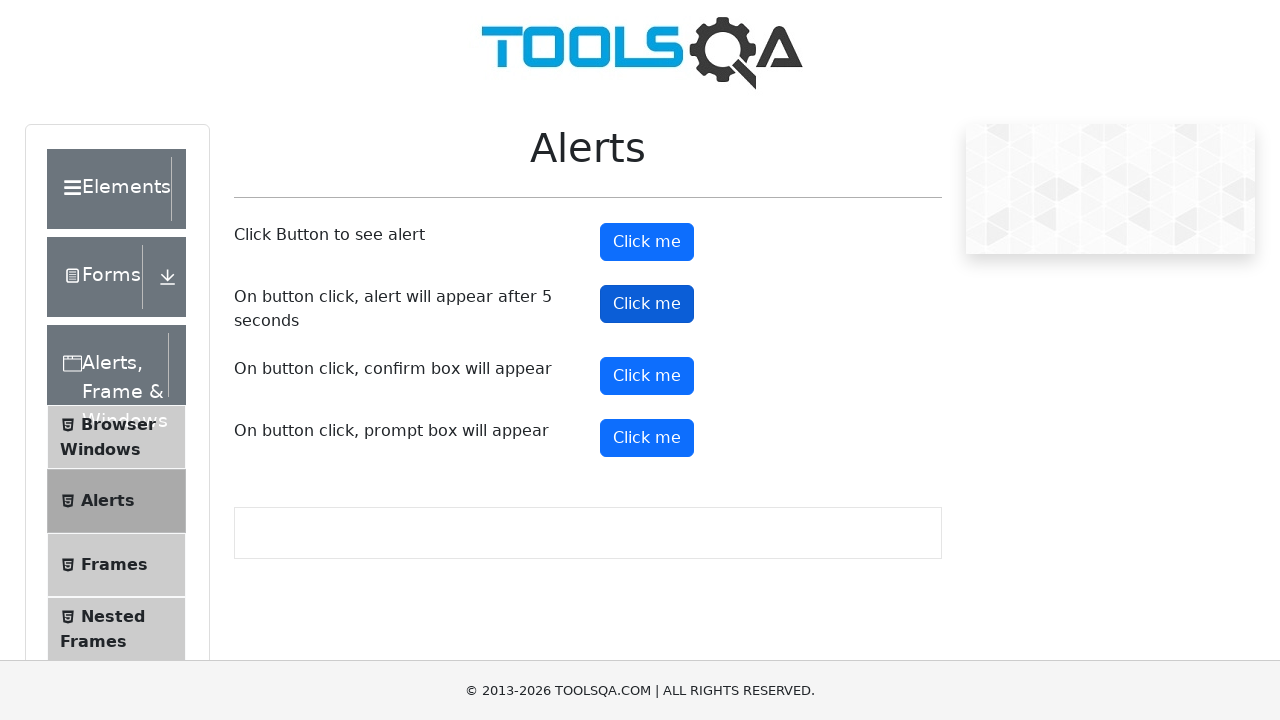

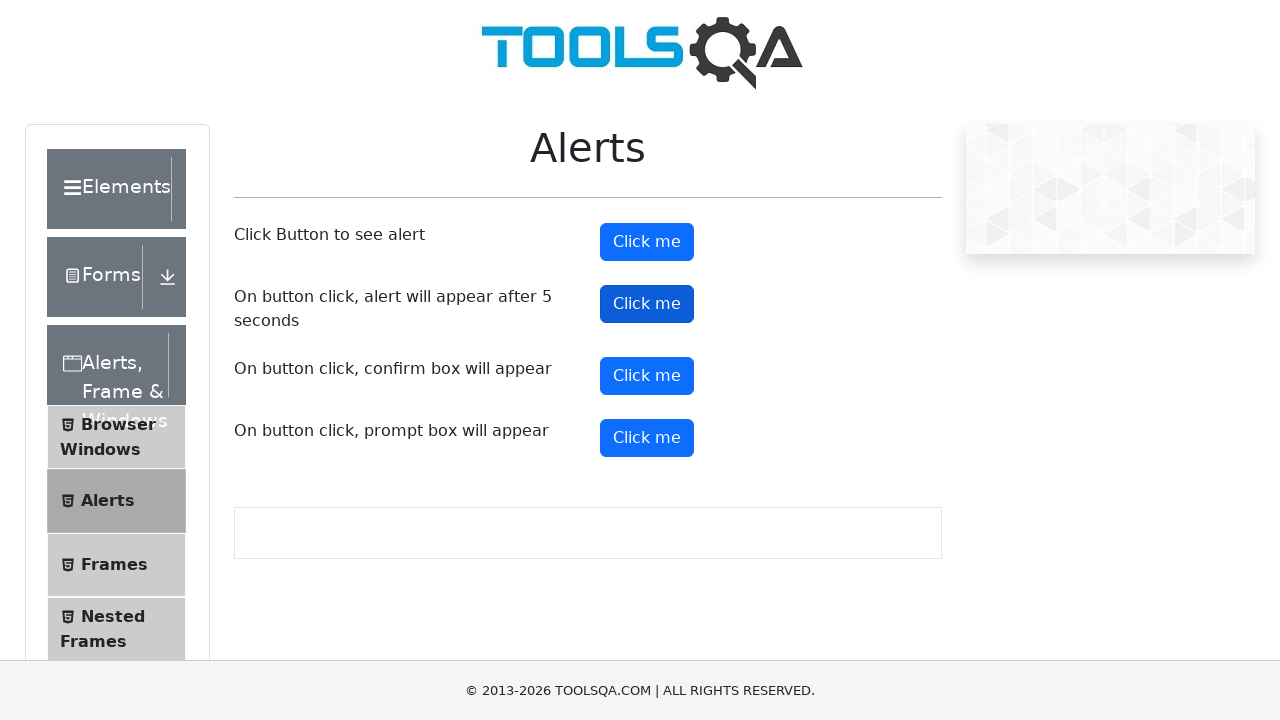